Tests browser window handling by clicking a Twitter link that opens in a new window, switching to the child window, then switching back to the parent window.

Starting URL: https://opensource-demo.orangehrmlive.com/web/index.php/auth/login

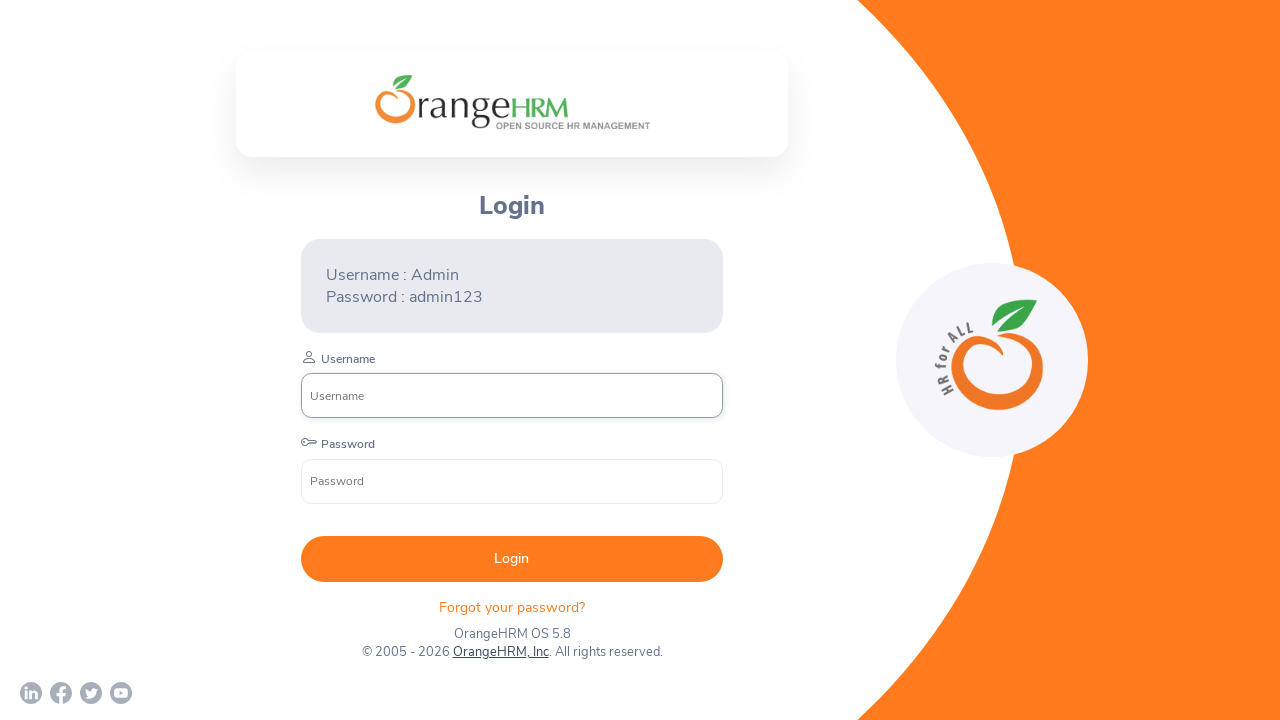

Waited for page to load (networkidle state)
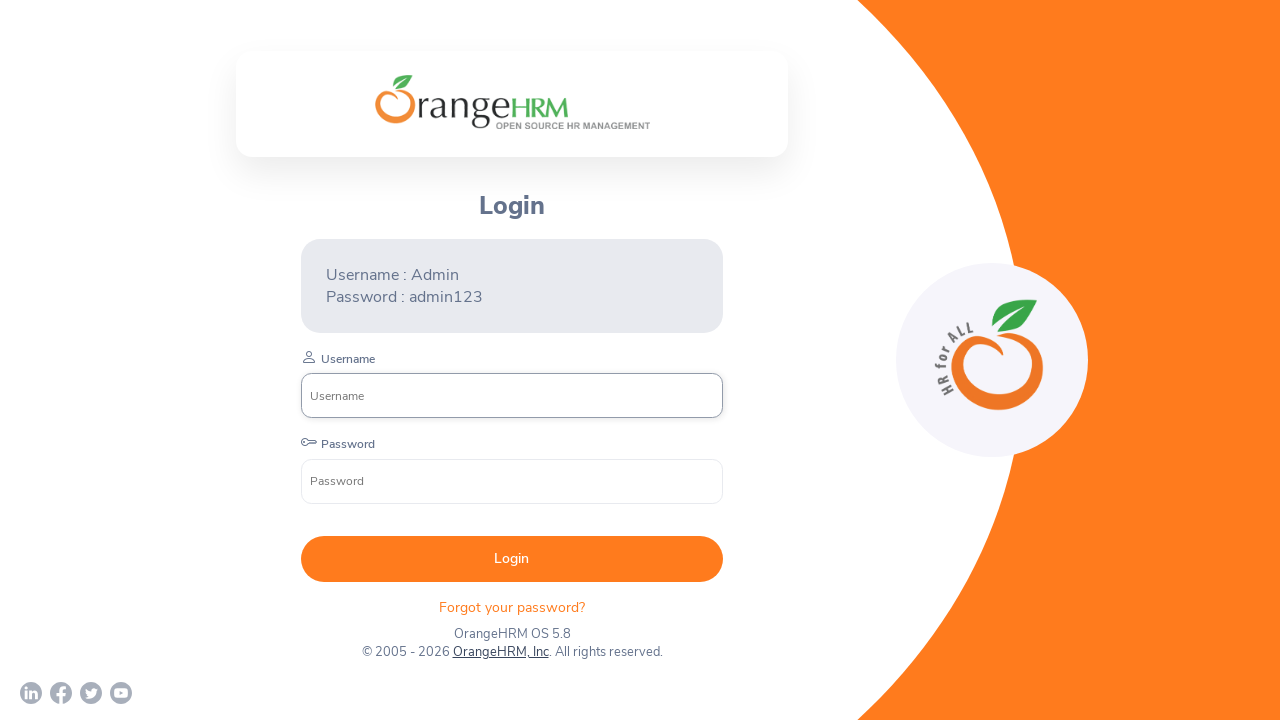

Clicked Twitter link, new window opened at (91, 693) on a[href*='twitter']
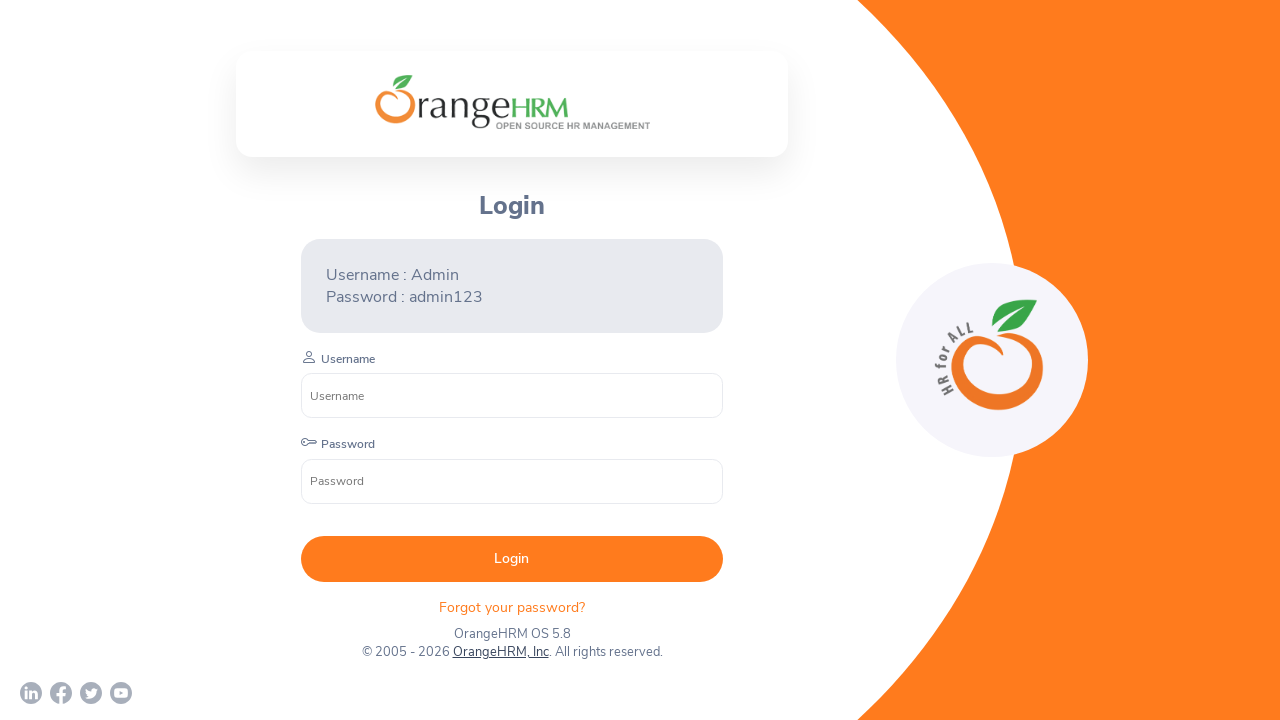

Obtained reference to child window
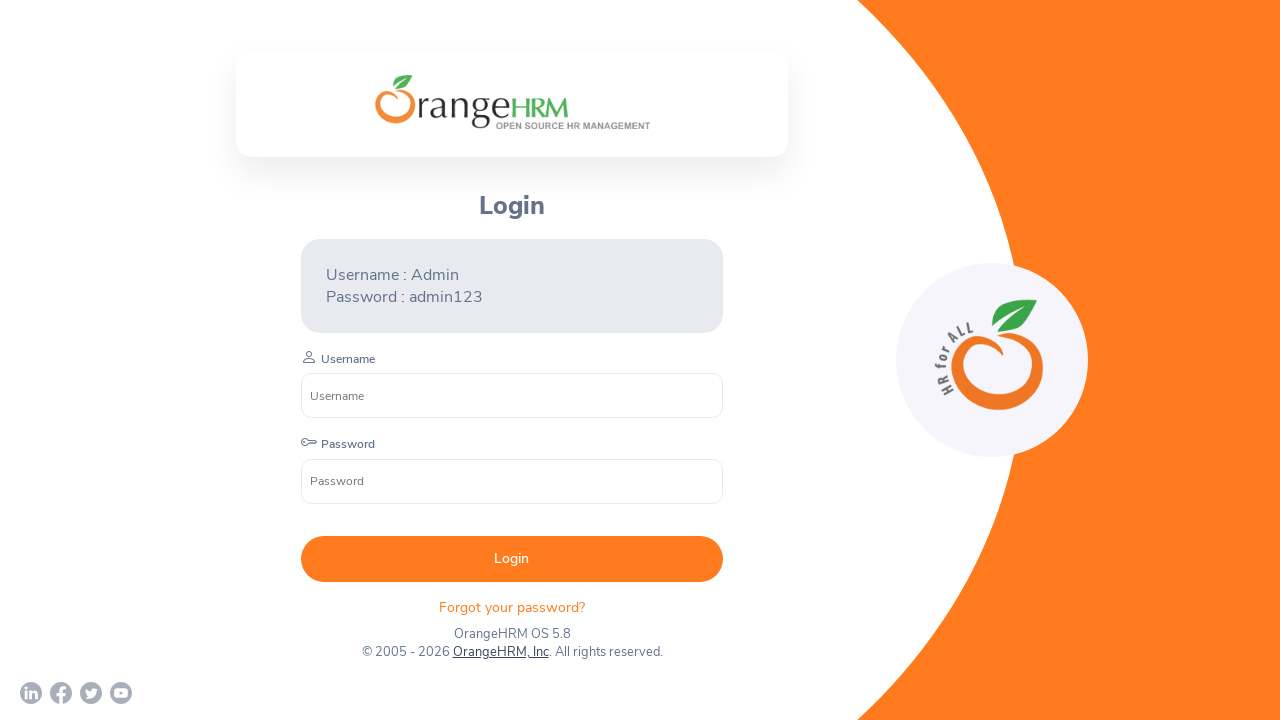

Child window loaded (domcontentloaded state)
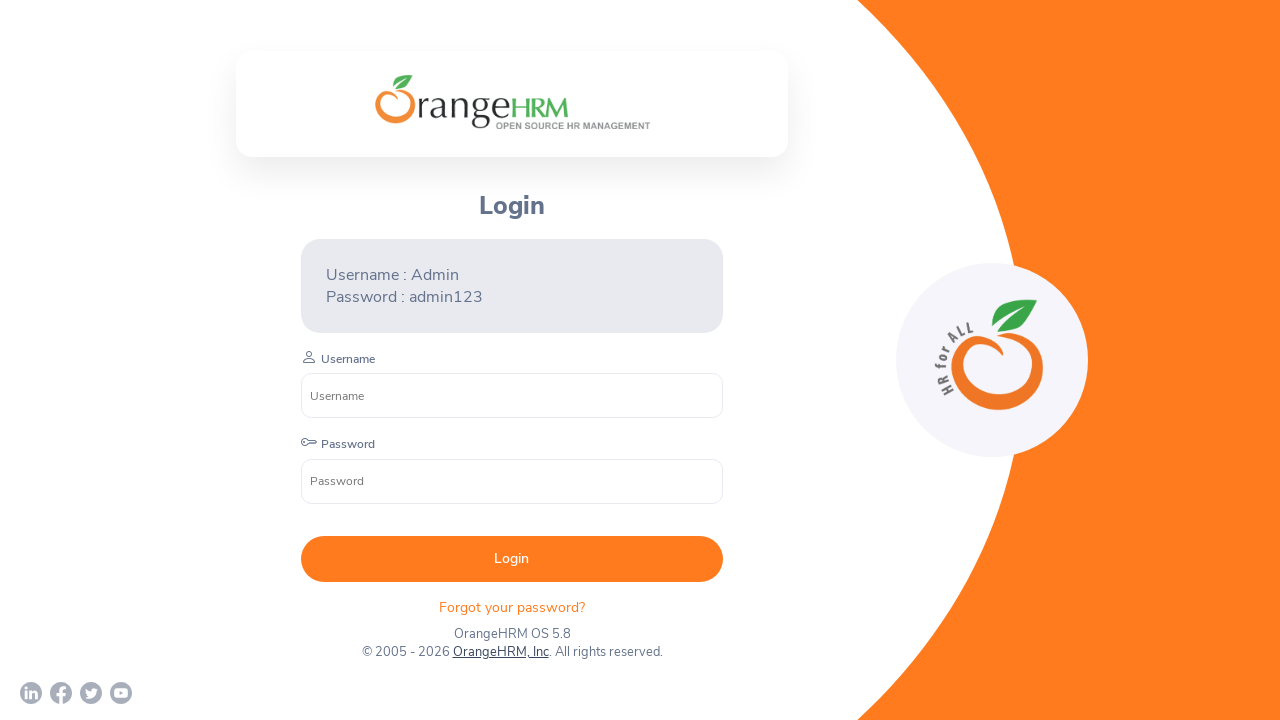

Switched back to parent window, URL: https://opensource-demo.orangehrmlive.com/web/index.php/auth/login
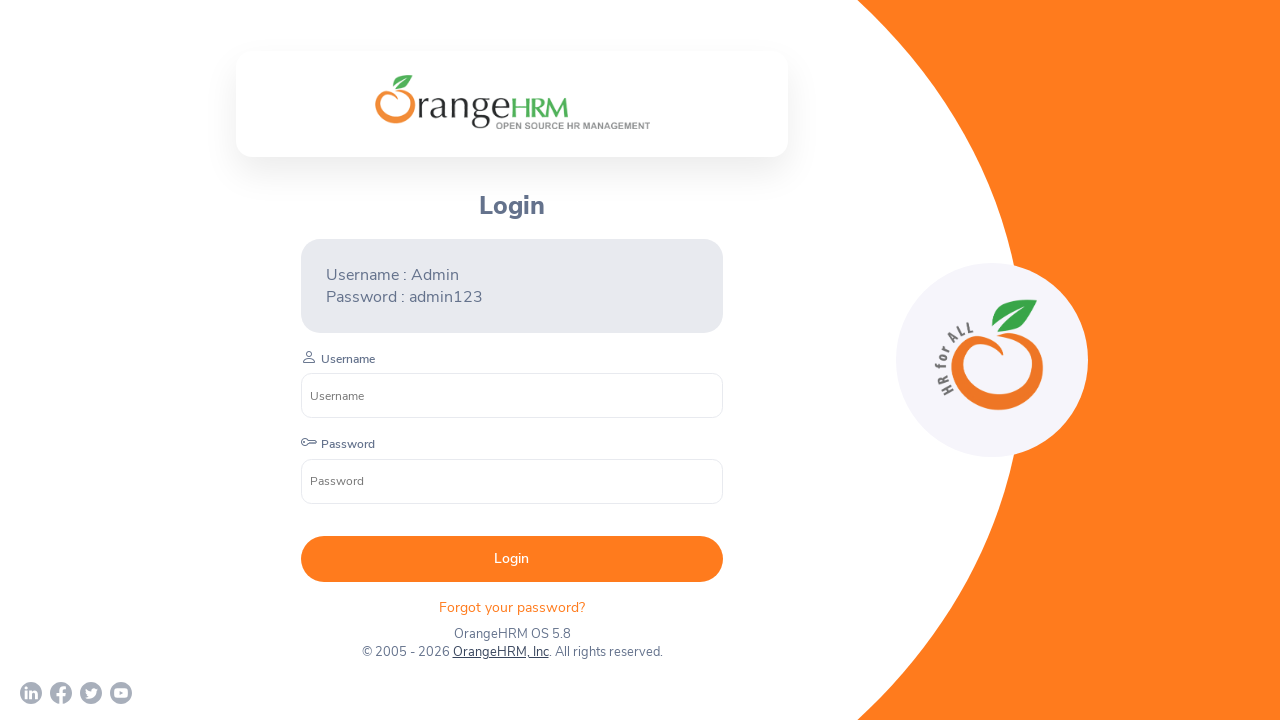

Closed child window
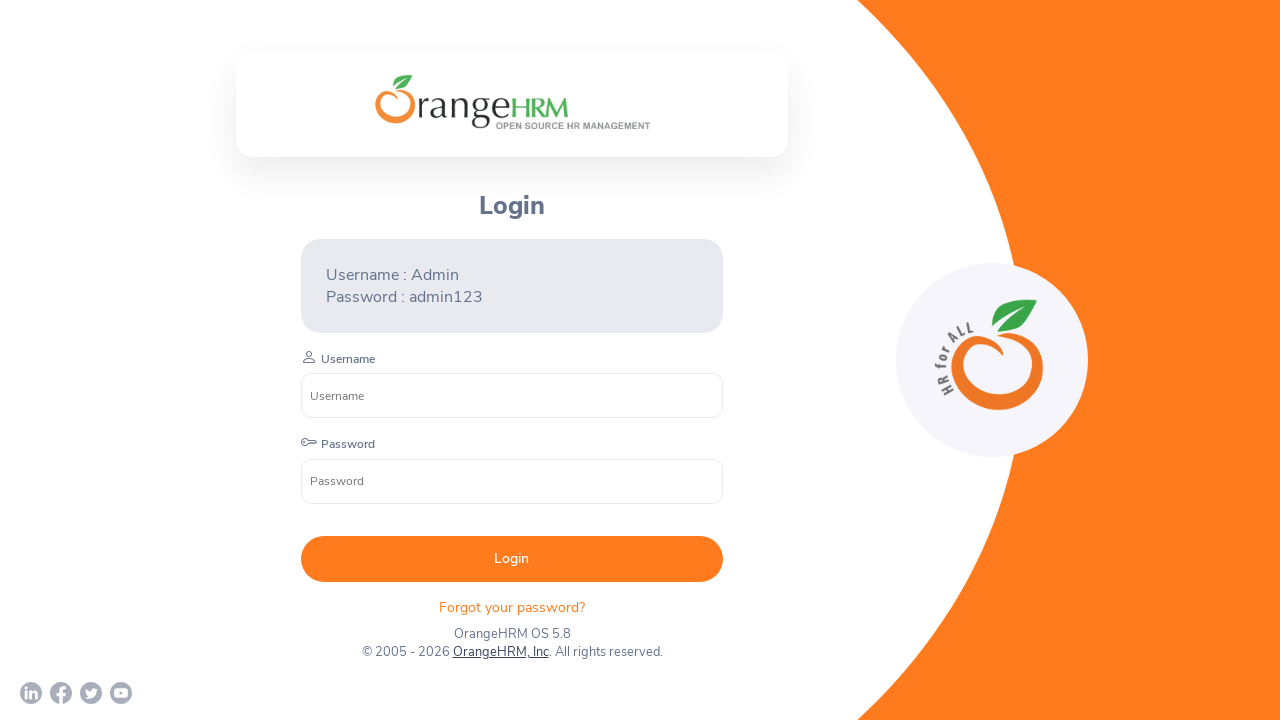

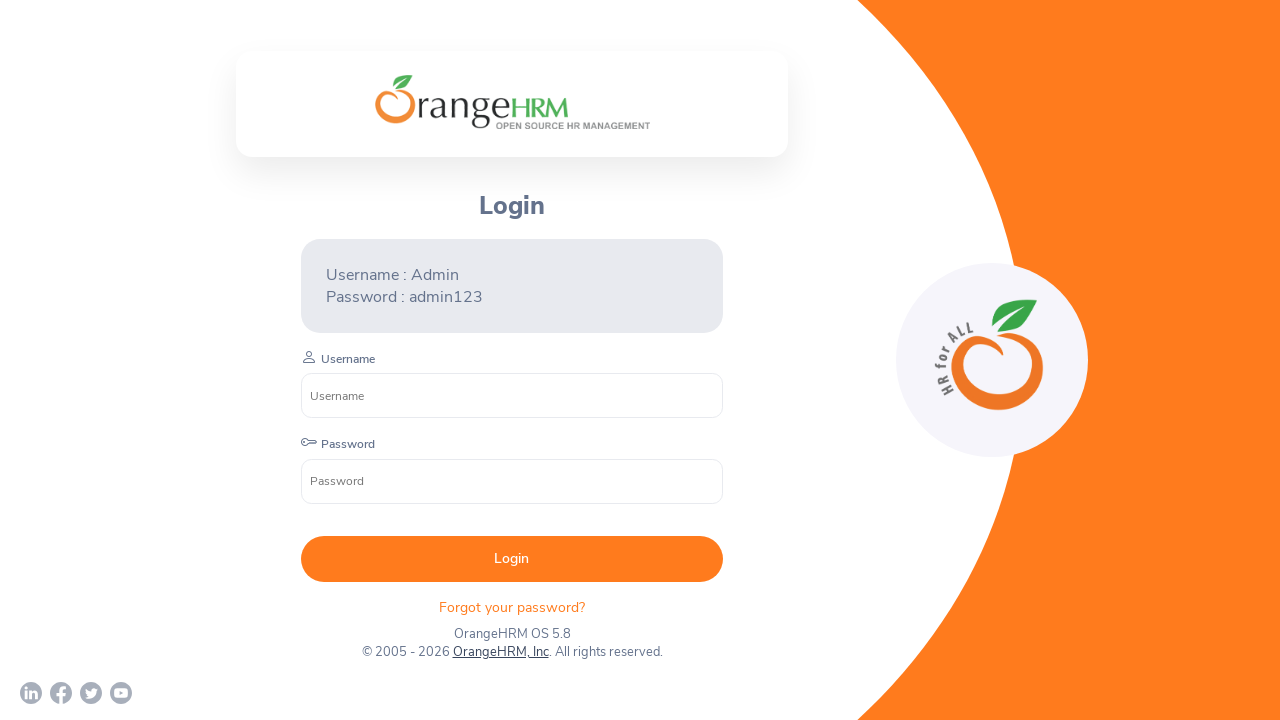